Tests registration form validation with invalid phone numbers - first too short, then invalid prefix

Starting URL: https://alada.vn/tai-khoan/dang-ky.html

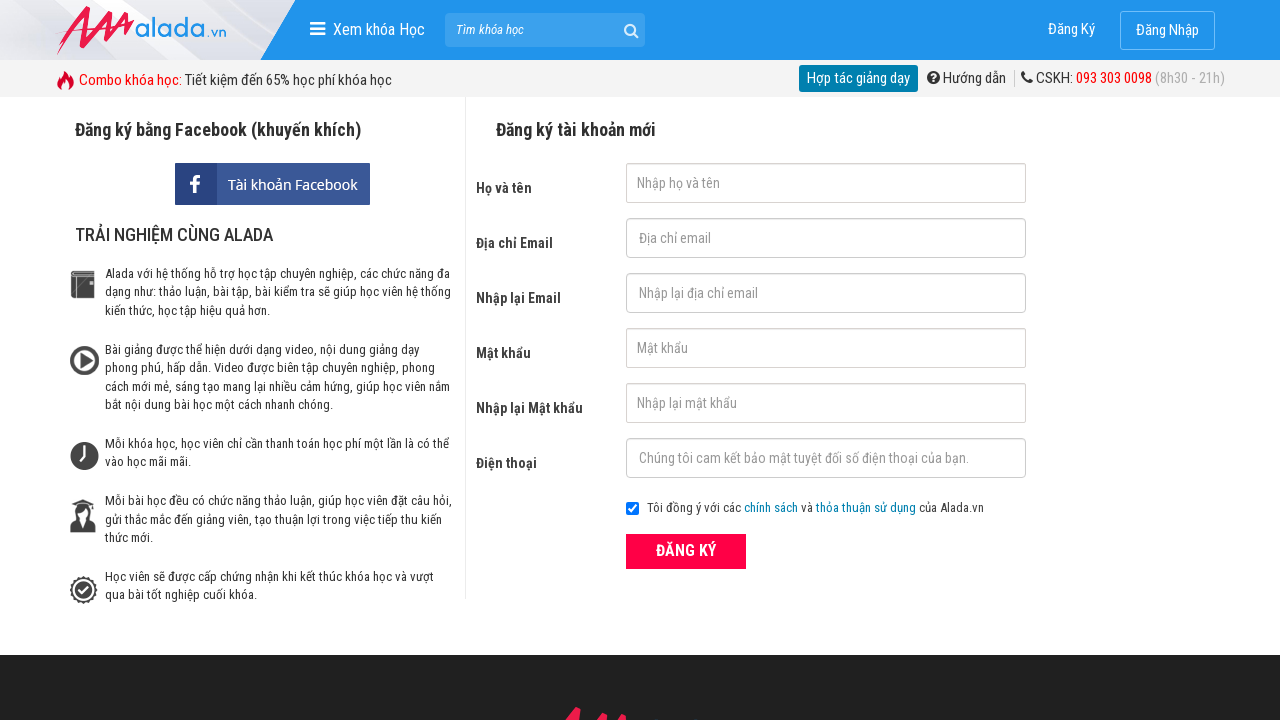

Filled first name field with 'Phong Pham' on //input[@id='txtFirstname']
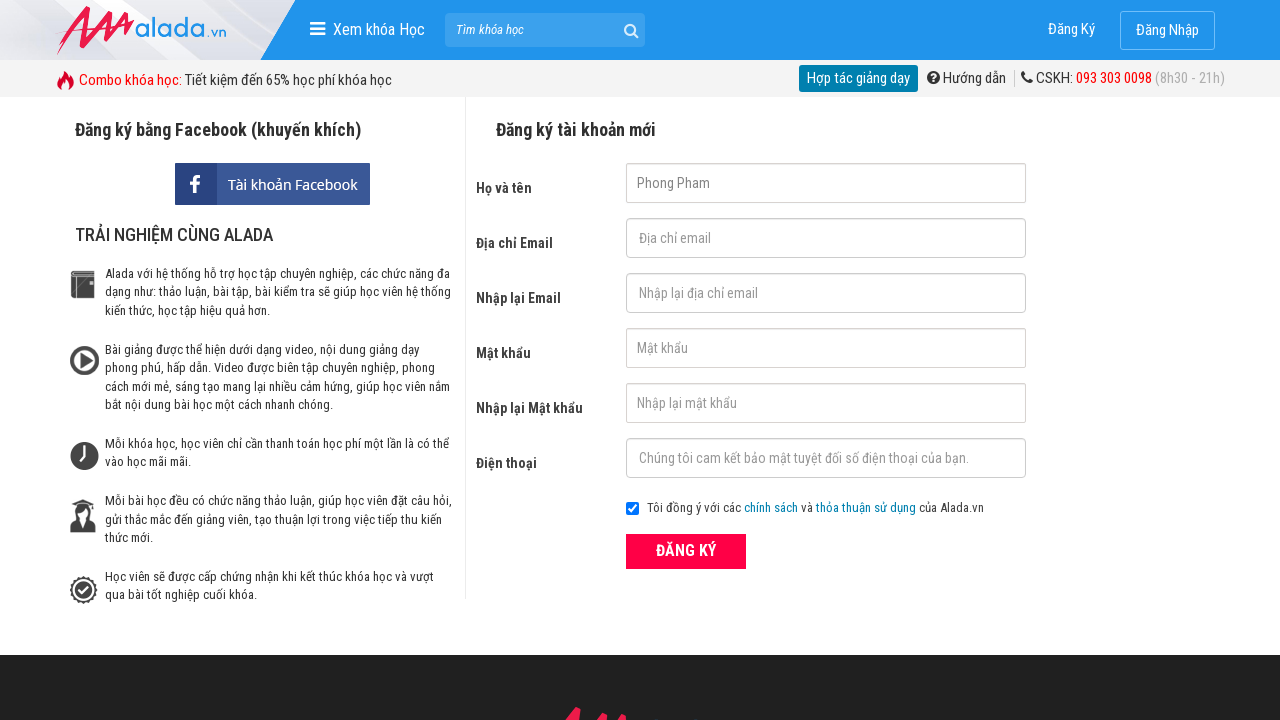

Filled email field with 'abc@gmail.com' on //input[@id='txtEmail']
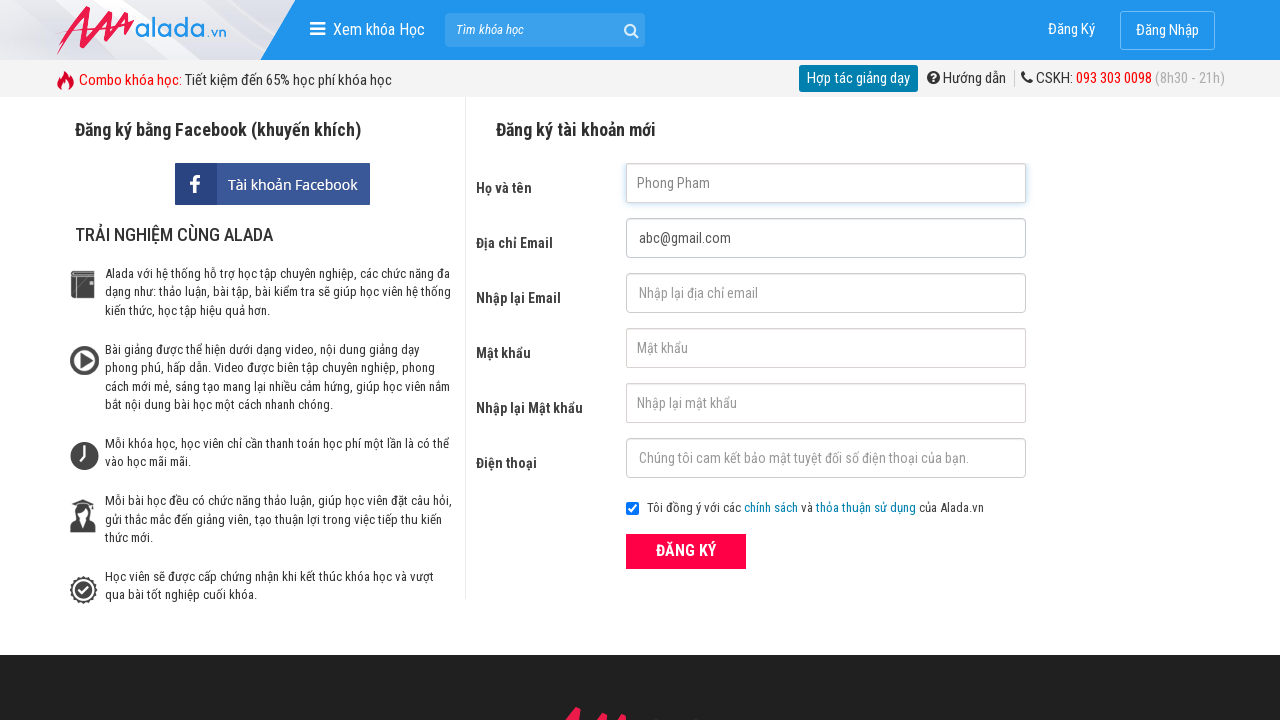

Filled confirm email field with 'abc@gmail.com' on //input[@id='txtCEmail']
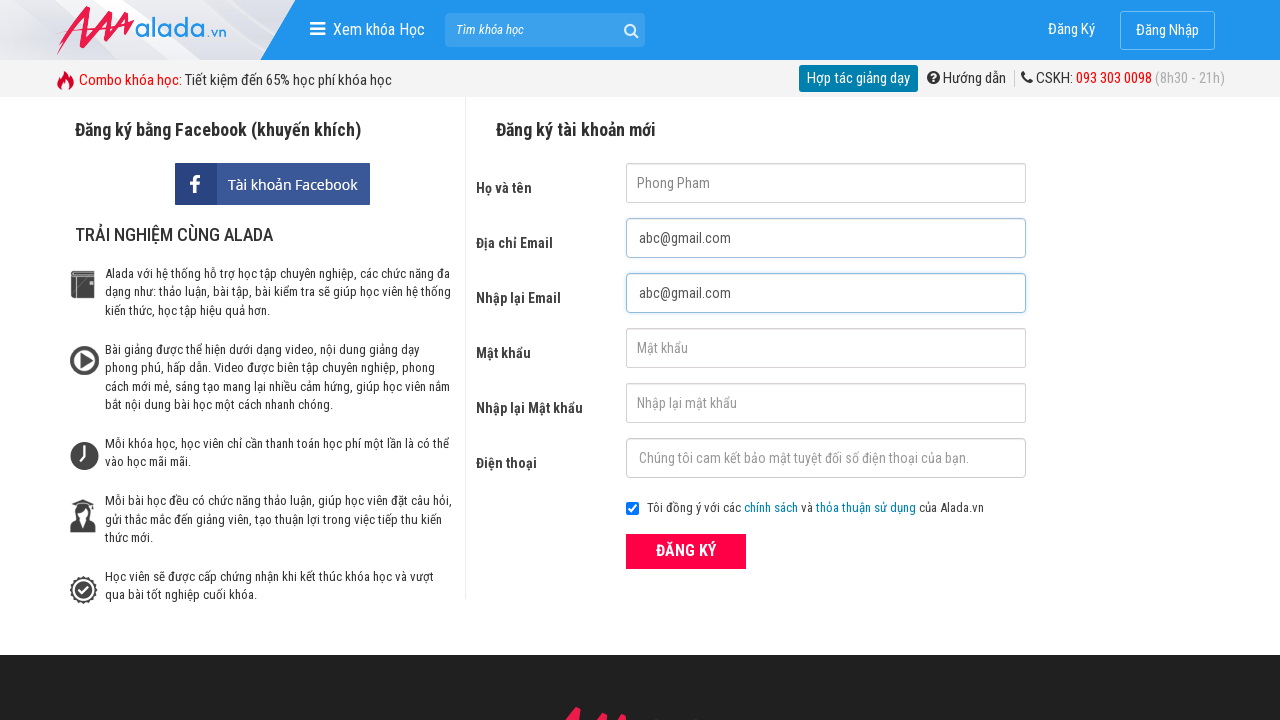

Filled password field with '12345678' on //input[@id='txtPassword']
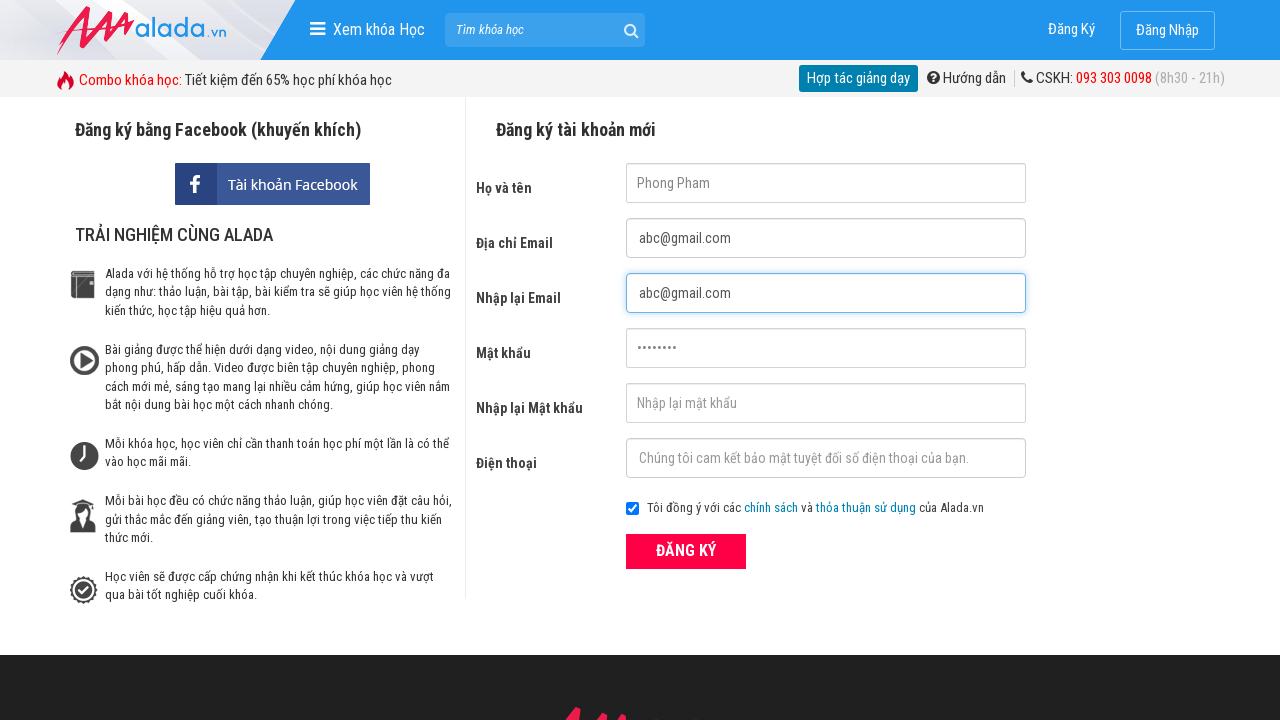

Filled confirm password field with '12345678' on //input[@id='txtCPassword']
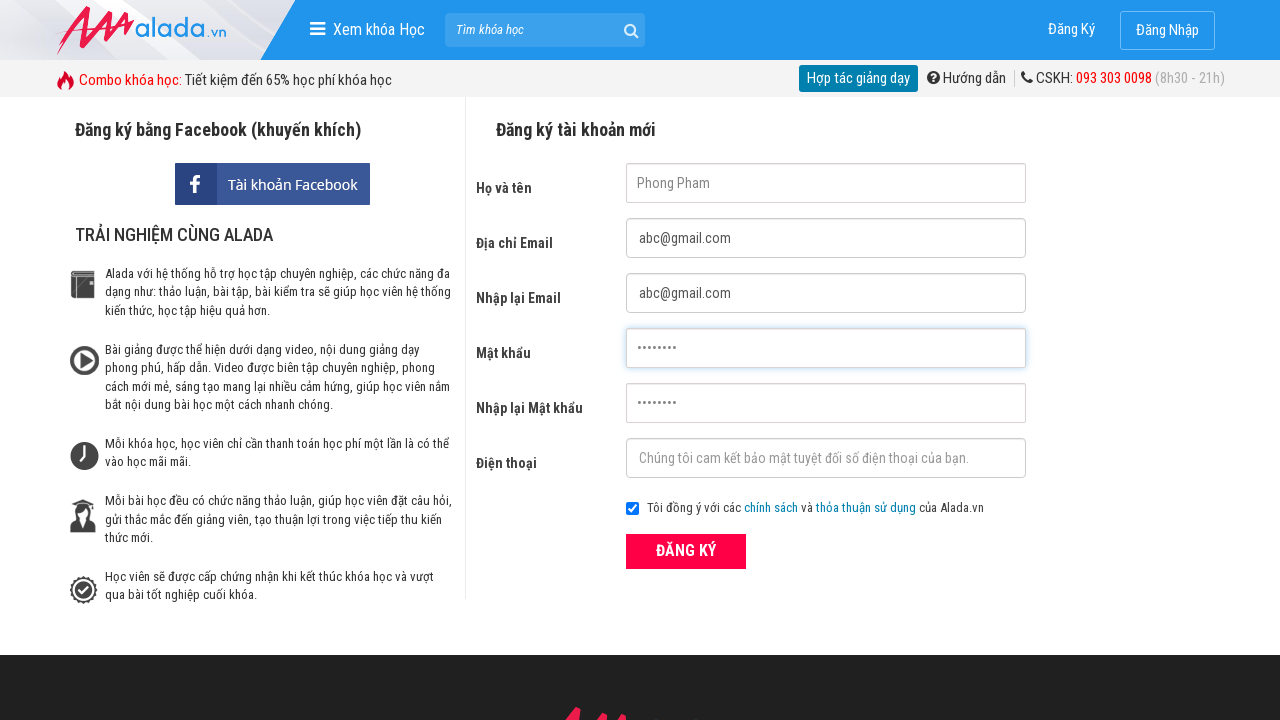

Filled phone field with short phone number '098123456' on //input[@id='txtPhone']
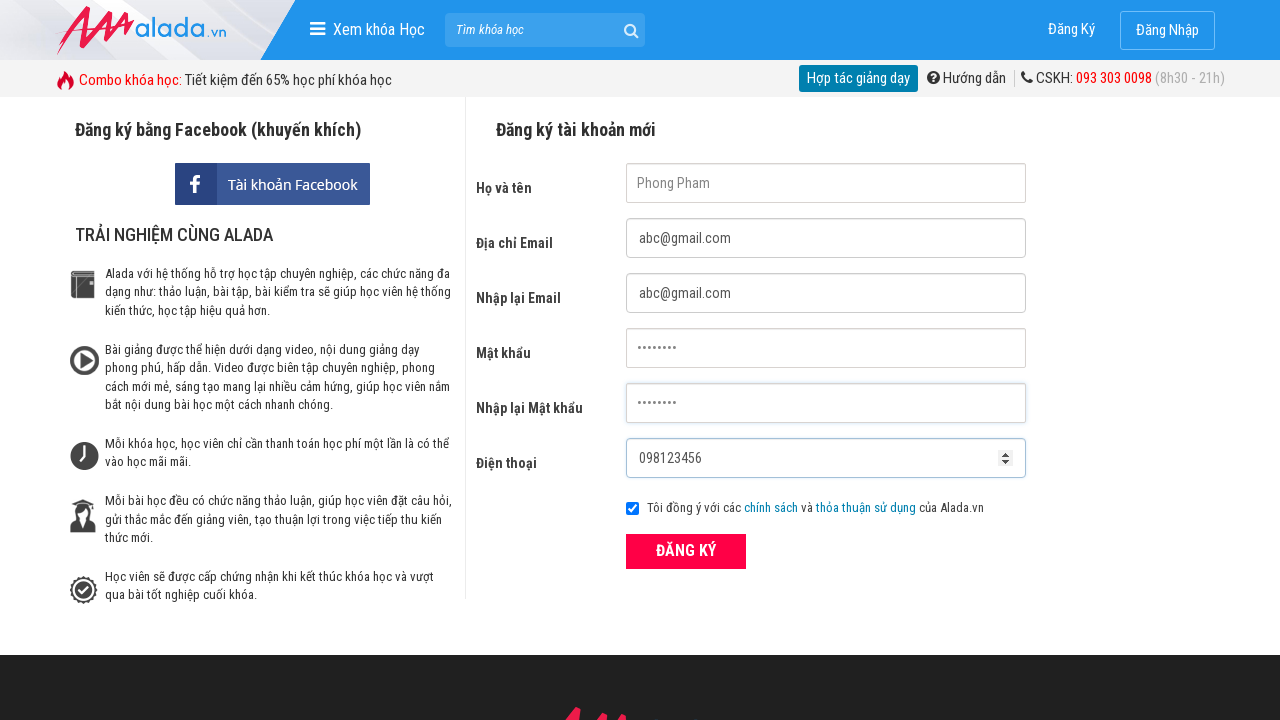

Clicked submit button to attempt registration with short phone at (686, 551) on button[type='submit']
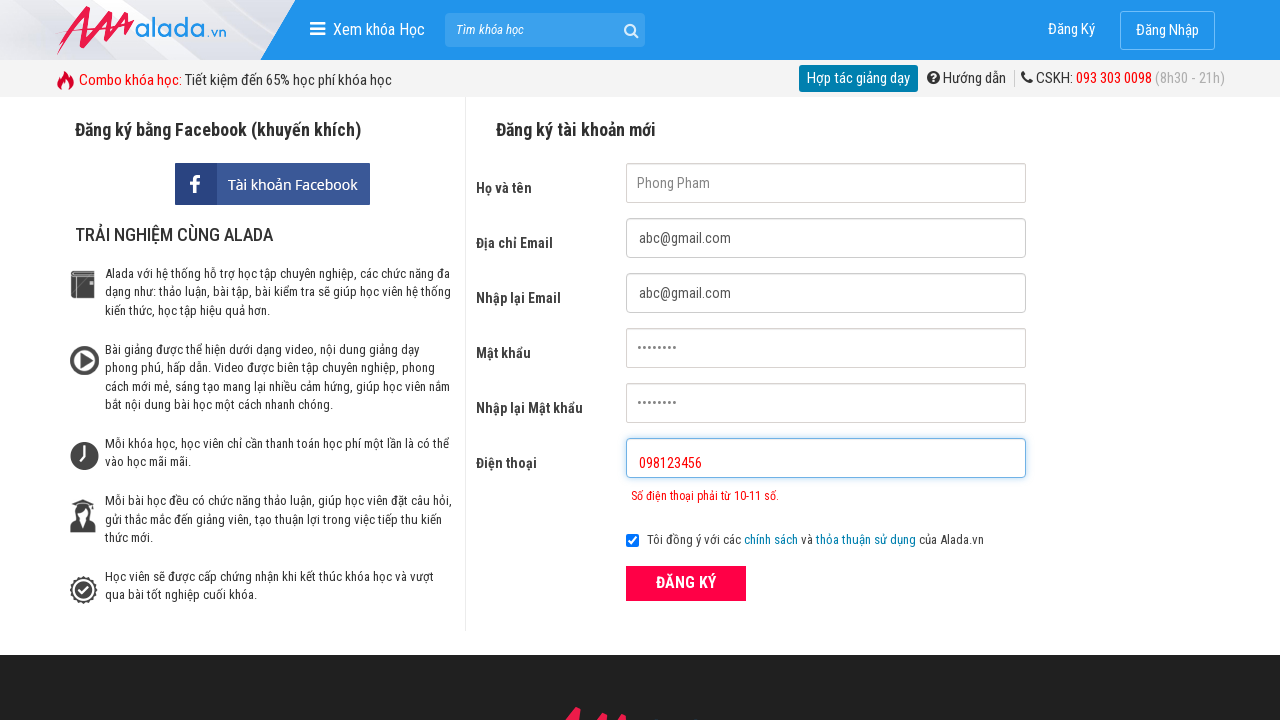

Phone number length error message appeared
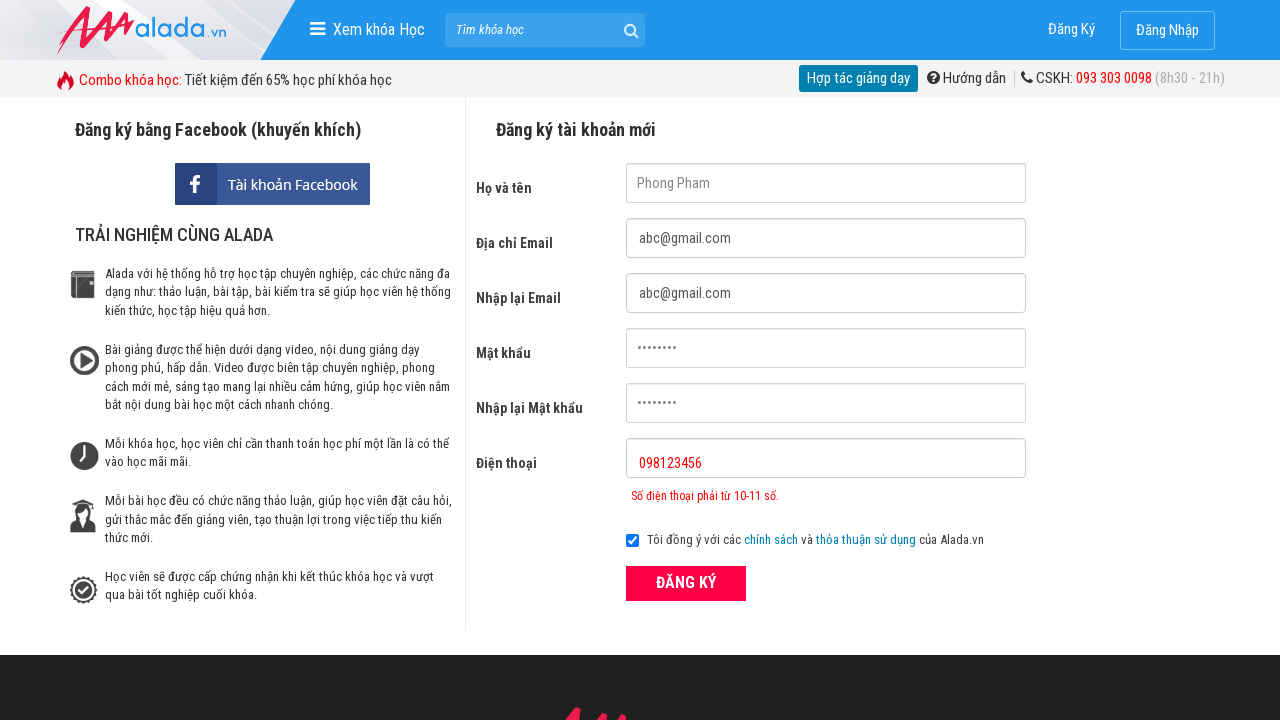

Cleared phone field on //input[@id='txtPhone']
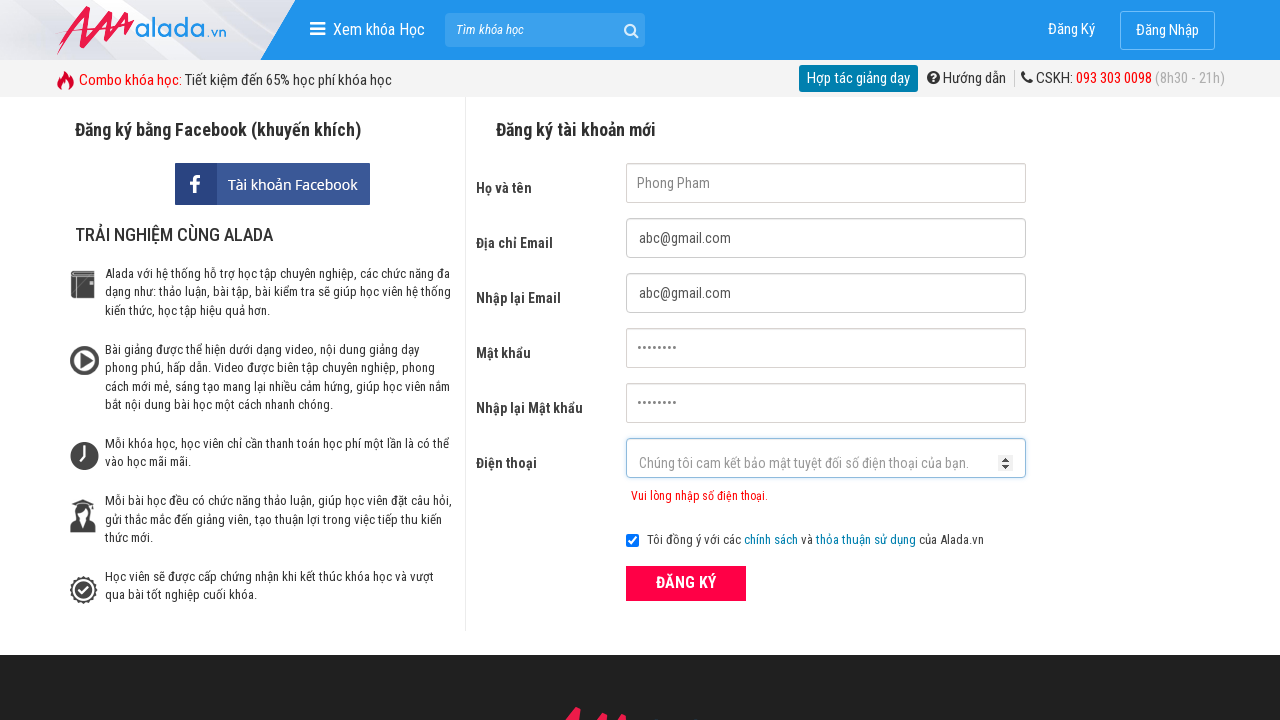

Filled phone field with invalid prefix '1234567890' on //input[@id='txtPhone']
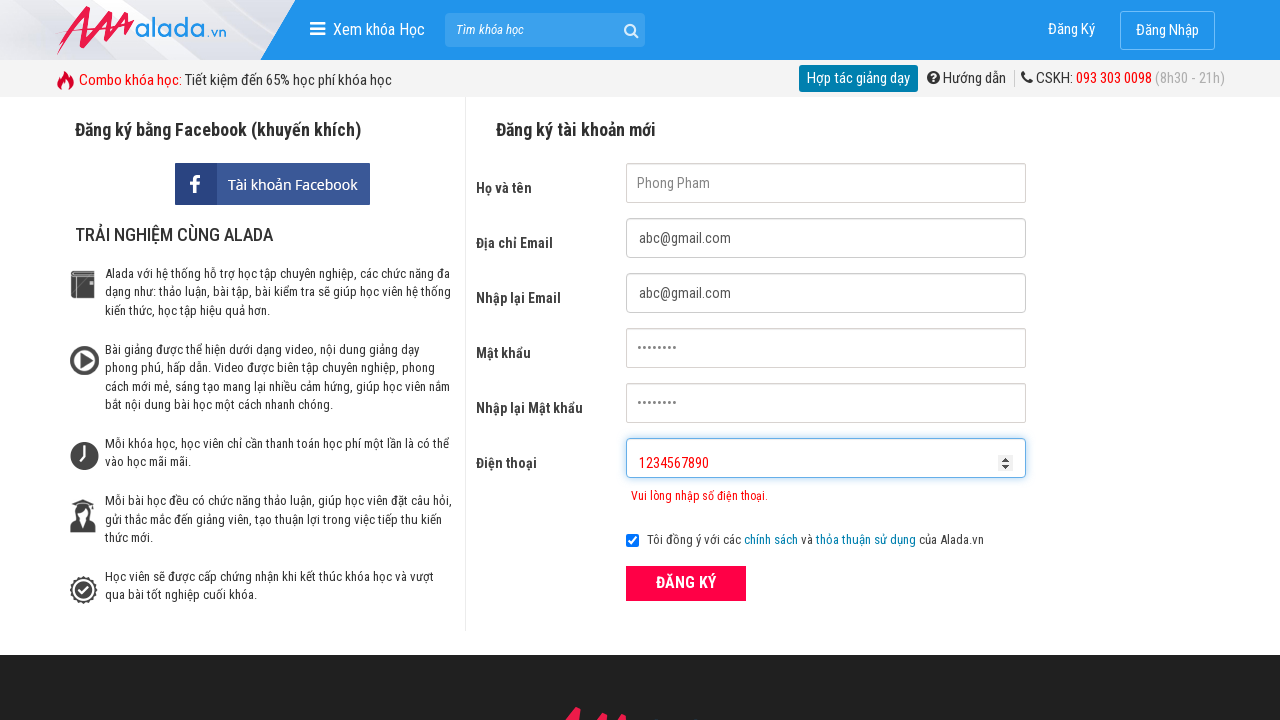

Clicked submit button to attempt registration with invalid phone prefix at (686, 583) on button[type='submit']
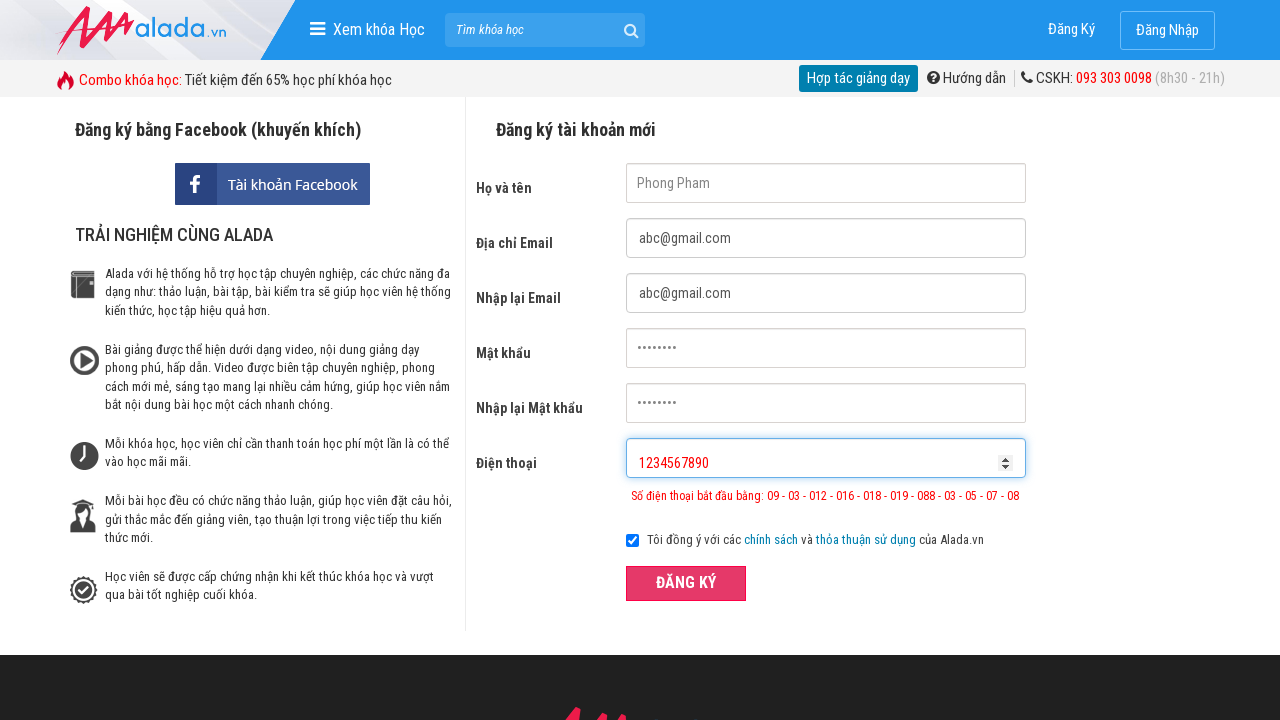

Phone number prefix error message appeared
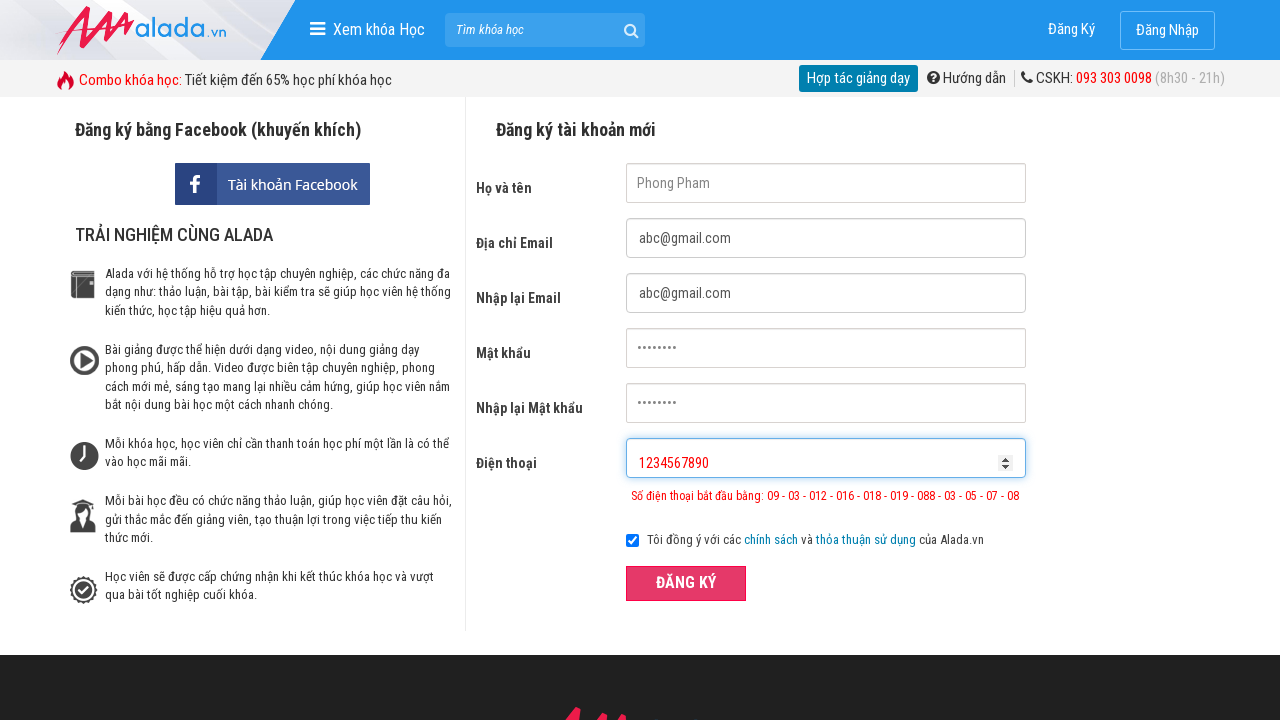

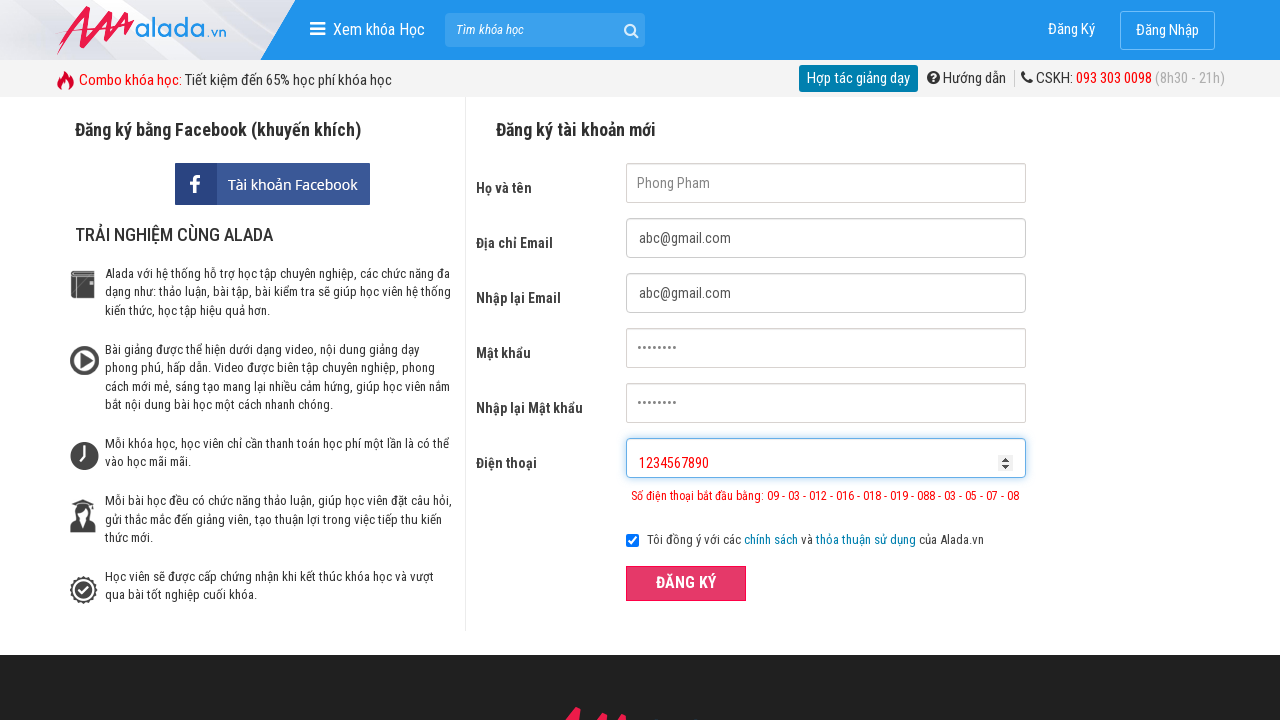